Tests a data types registration form by filling in all personal and professional information fields (first name, last name, address, email, phone, zip code, city, country, job position, company) and submitting the form.

Starting URL: https://bonigarcia.dev/selenium-webdriver-java/data-types.html

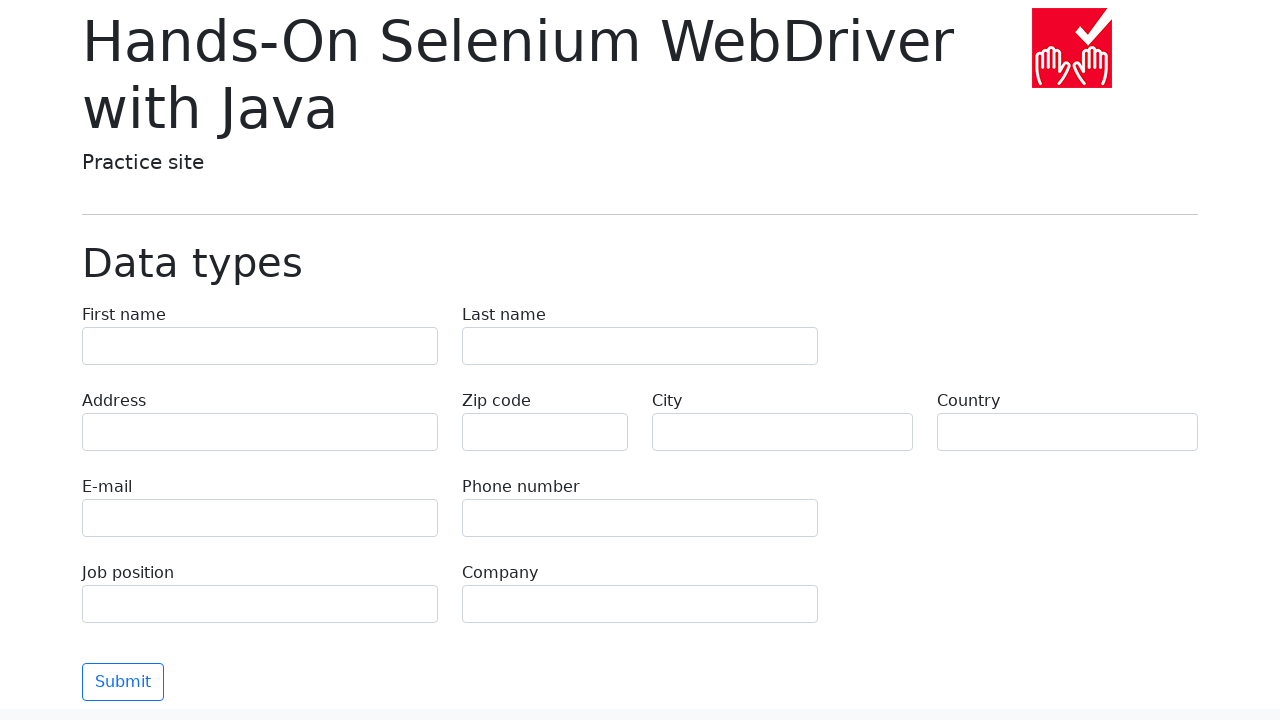

Filled first name field with 'Michael' on [name='first-name']
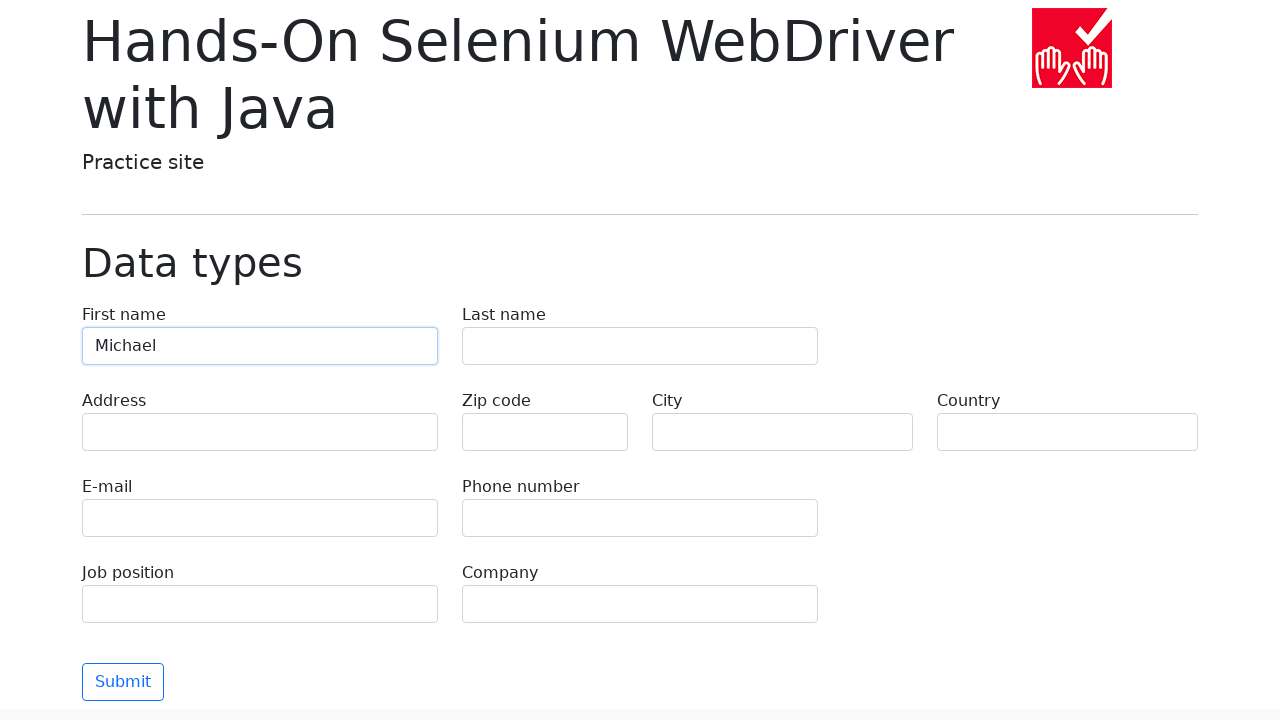

Filled last name field with 'Johnson' on [name='last-name']
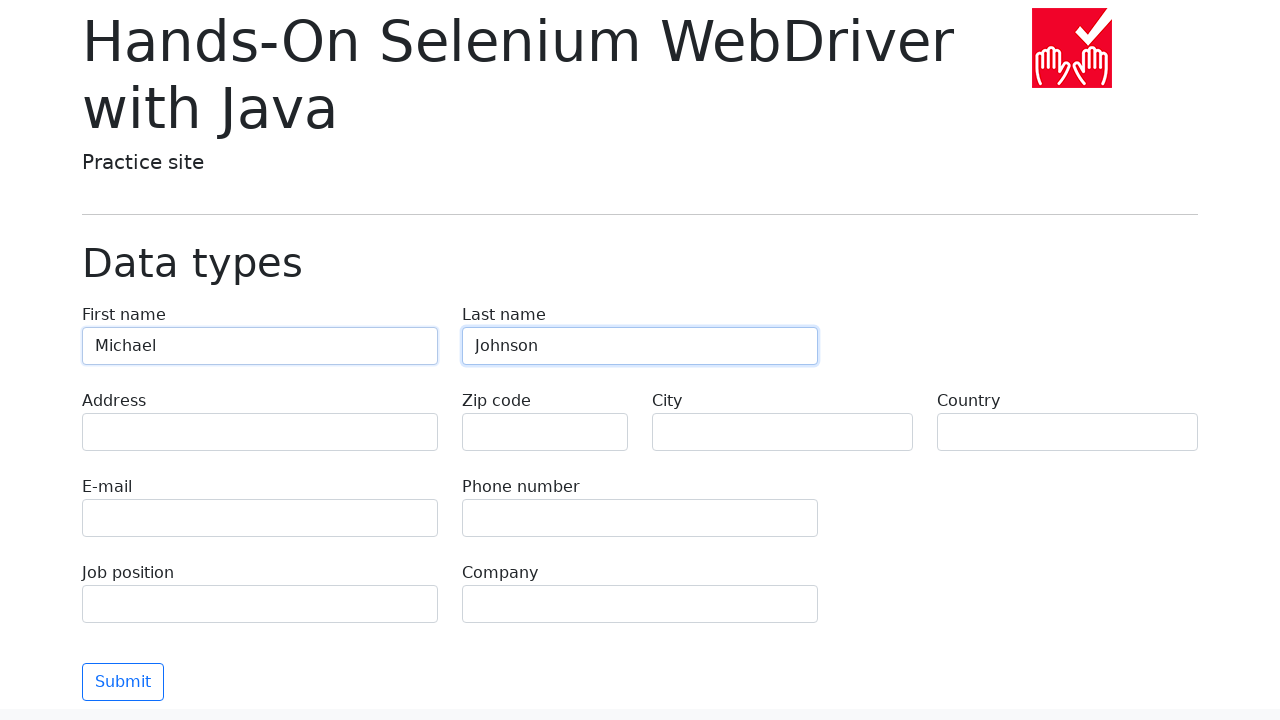

Filled address field with '742 Evergreen Terrace' on [name='address']
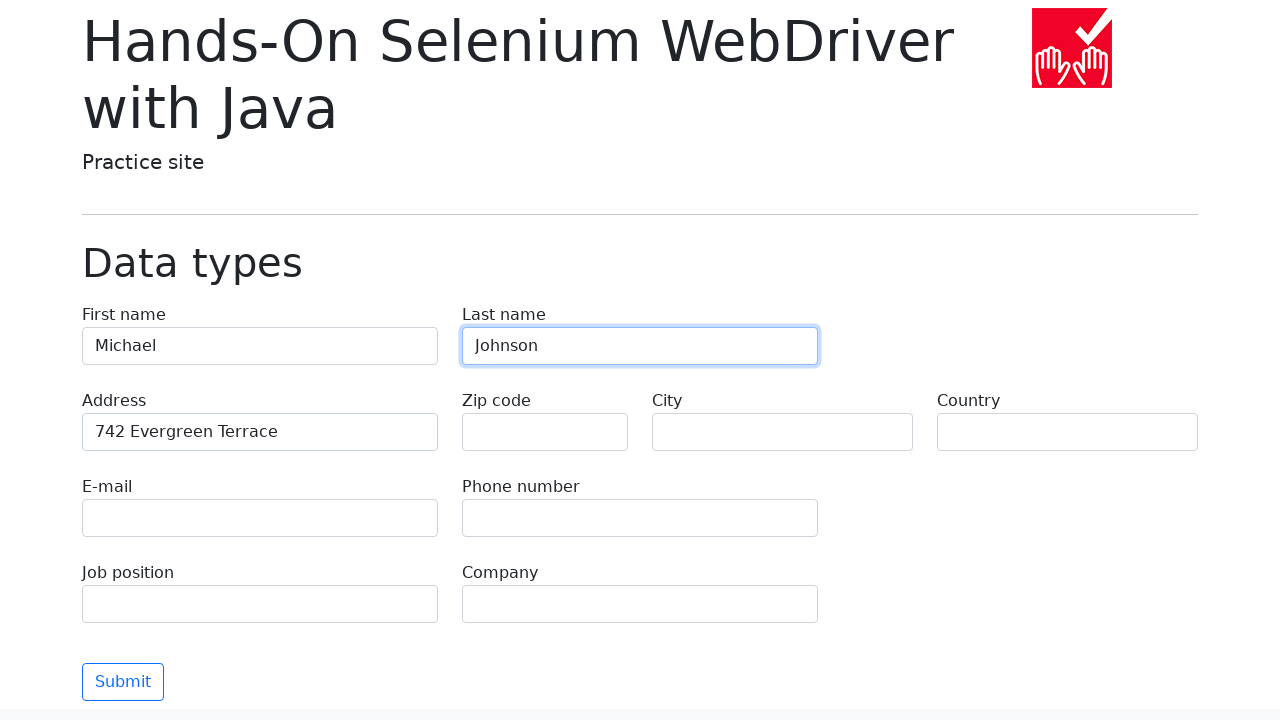

Filled email field with 'michael.johnson@example.com' on [name='e-mail']
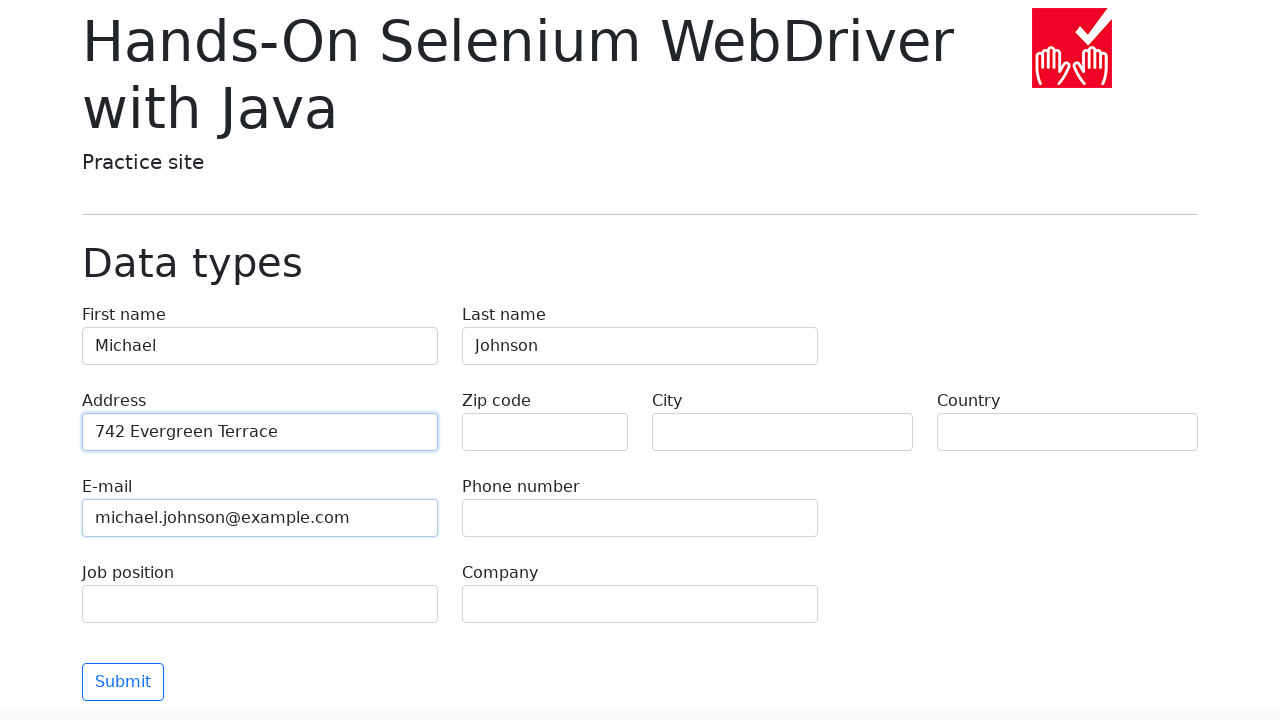

Filled phone number field with '+1-555-867-5309' on [name='phone']
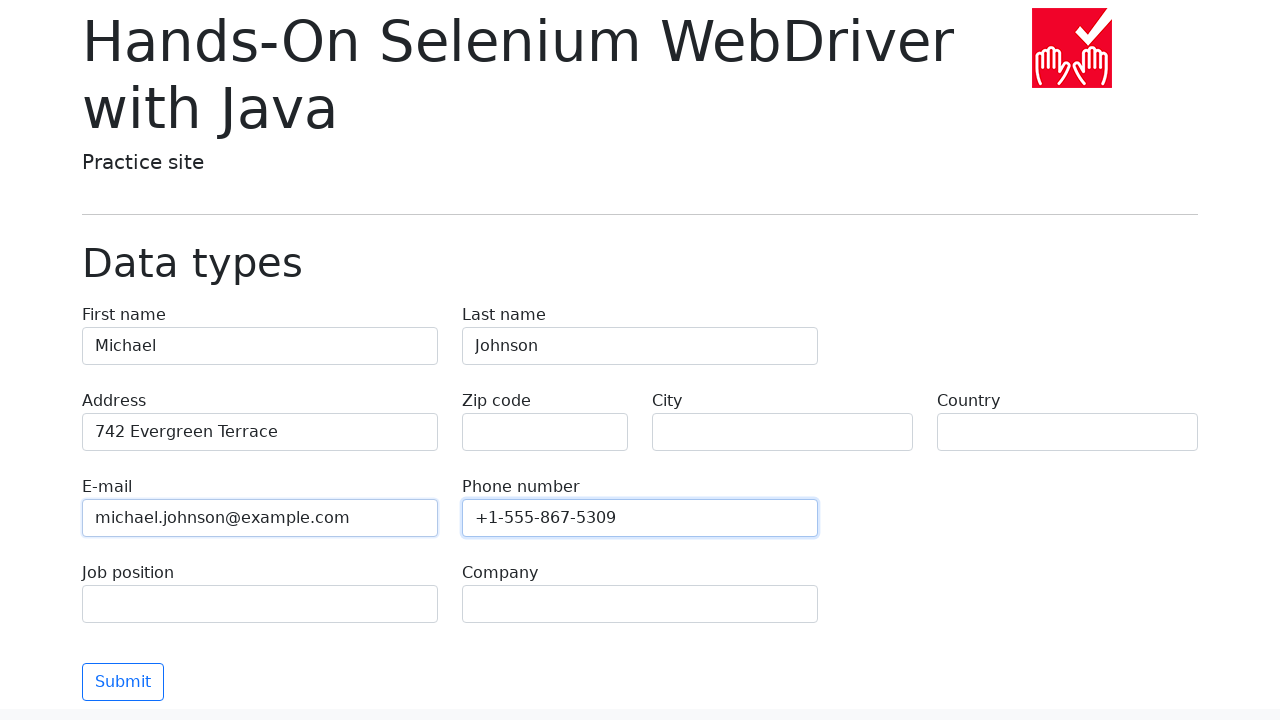

Filled zip code field with '90210' on [name='zip-code']
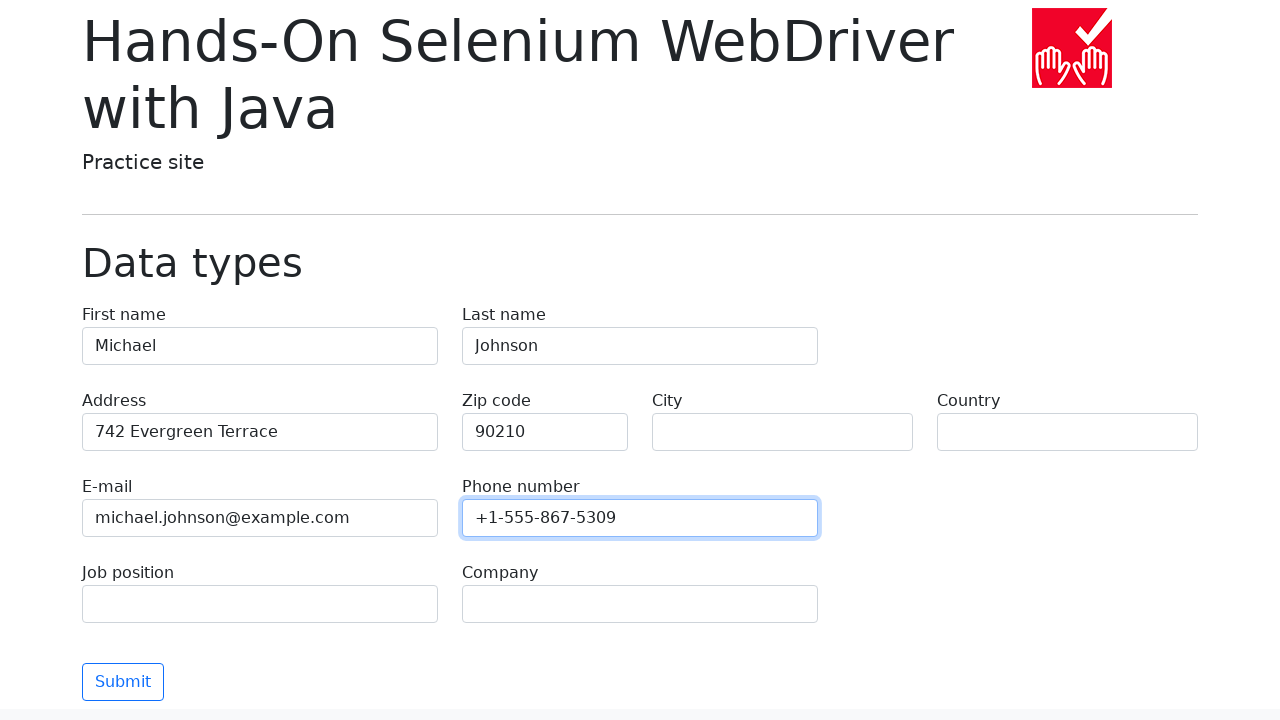

Filled city field with 'Los Angeles' on [name='city']
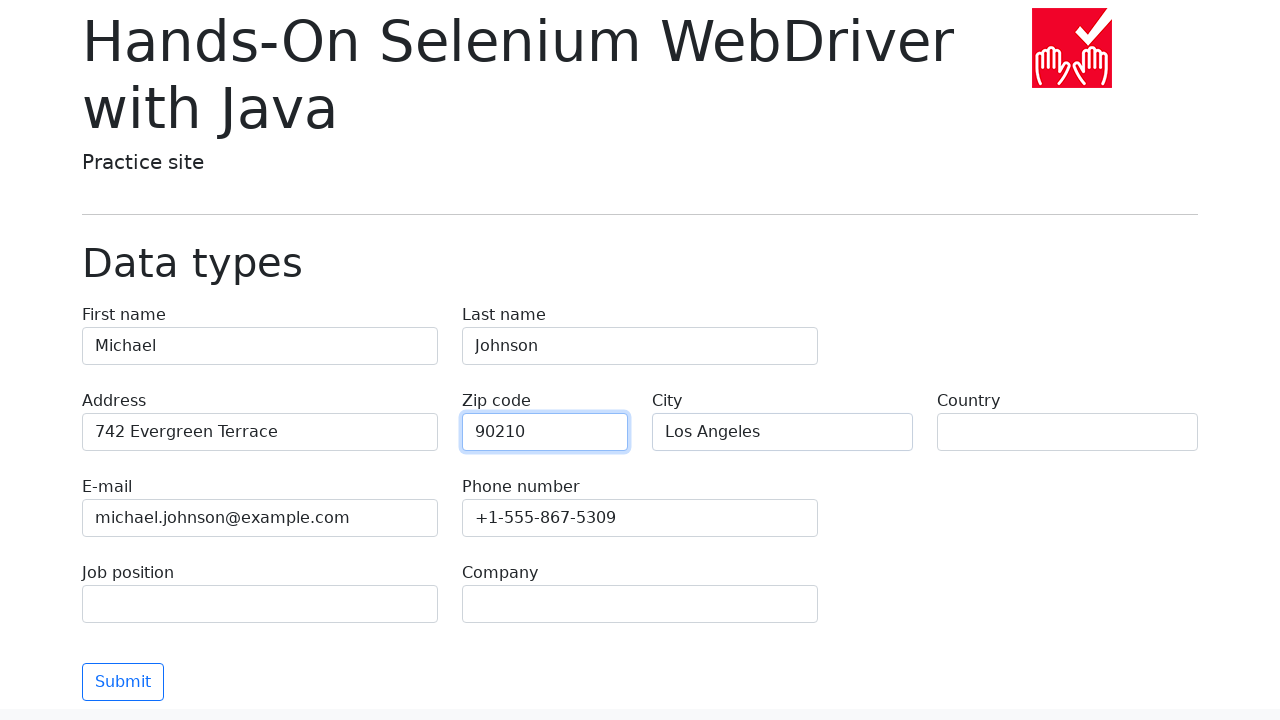

Filled country field with 'United States' on [name='country']
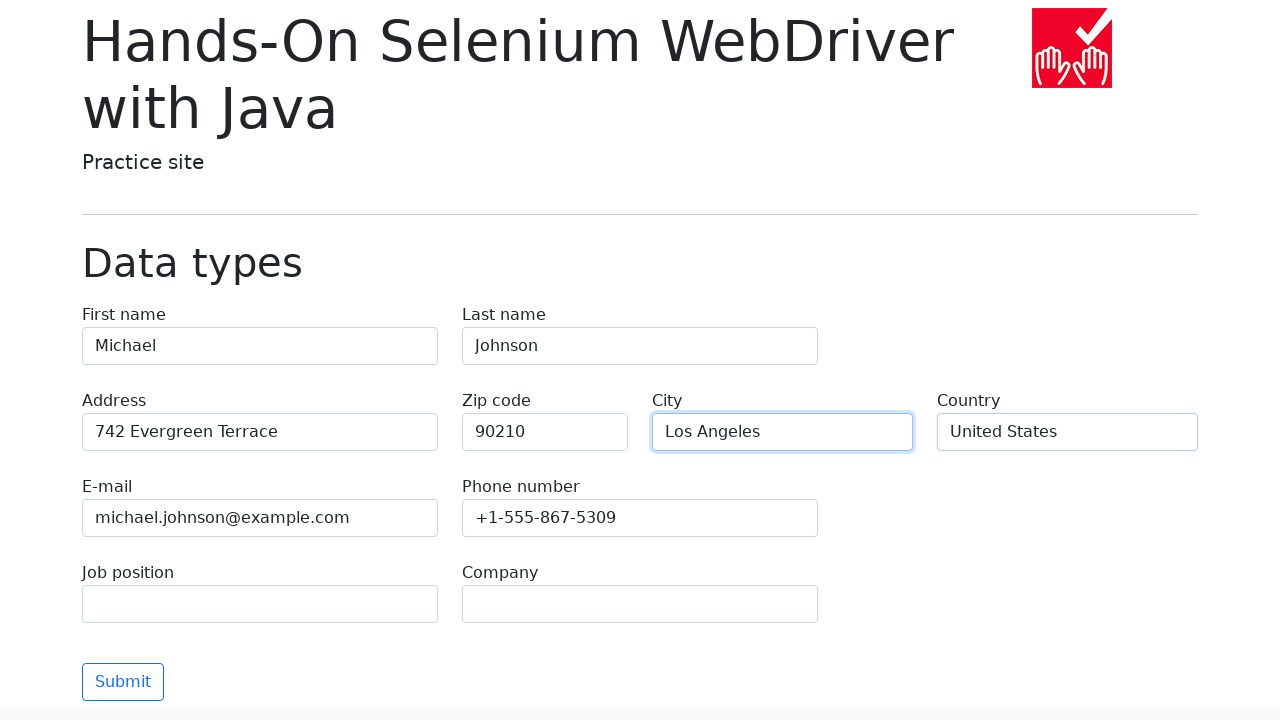

Filled job position field with 'Software Engineer' on [name='job-position']
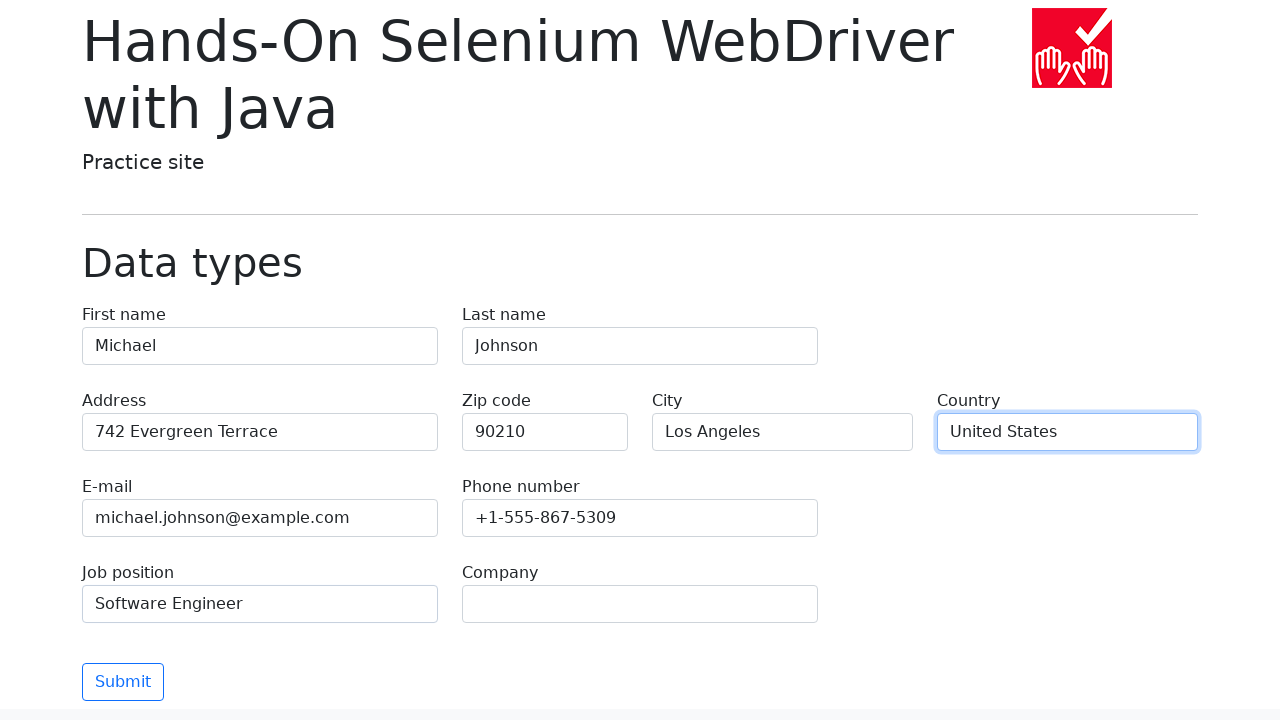

Filled company field with 'Tech Solutions Inc' on [name='company']
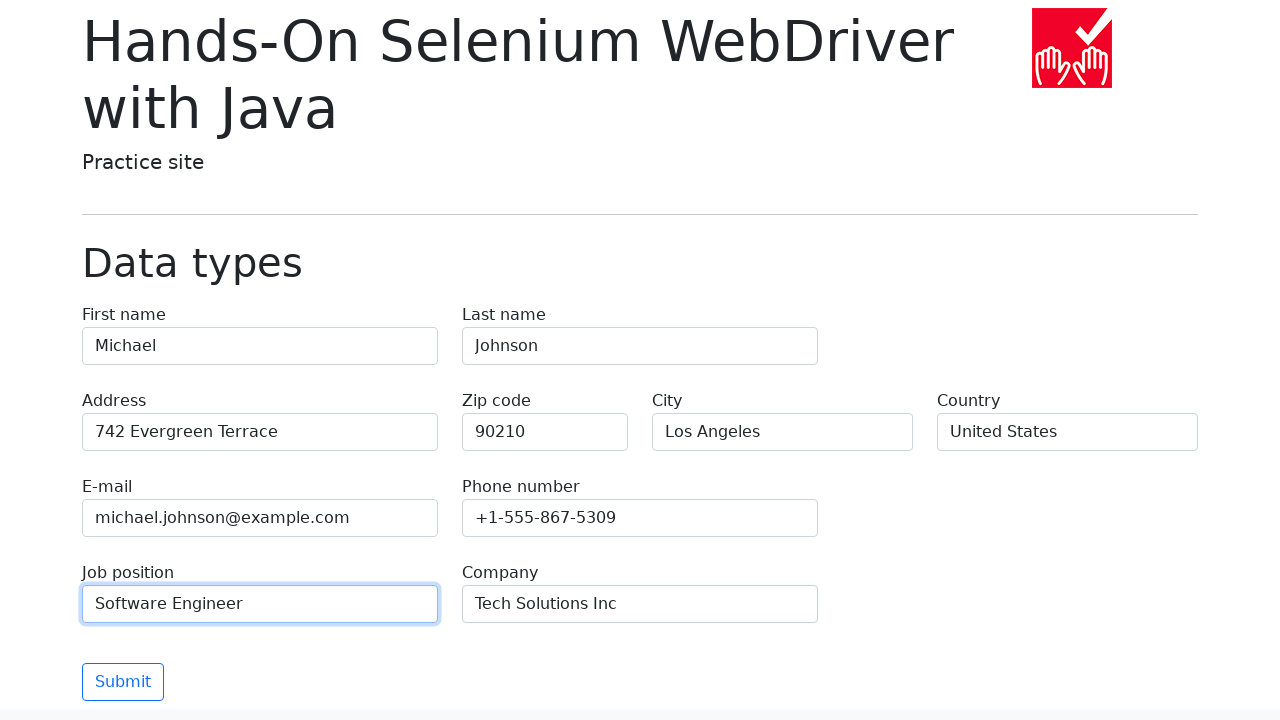

Clicked submit button to submit the registration form at (123, 682) on .btn.btn-outline-primary.mt-3
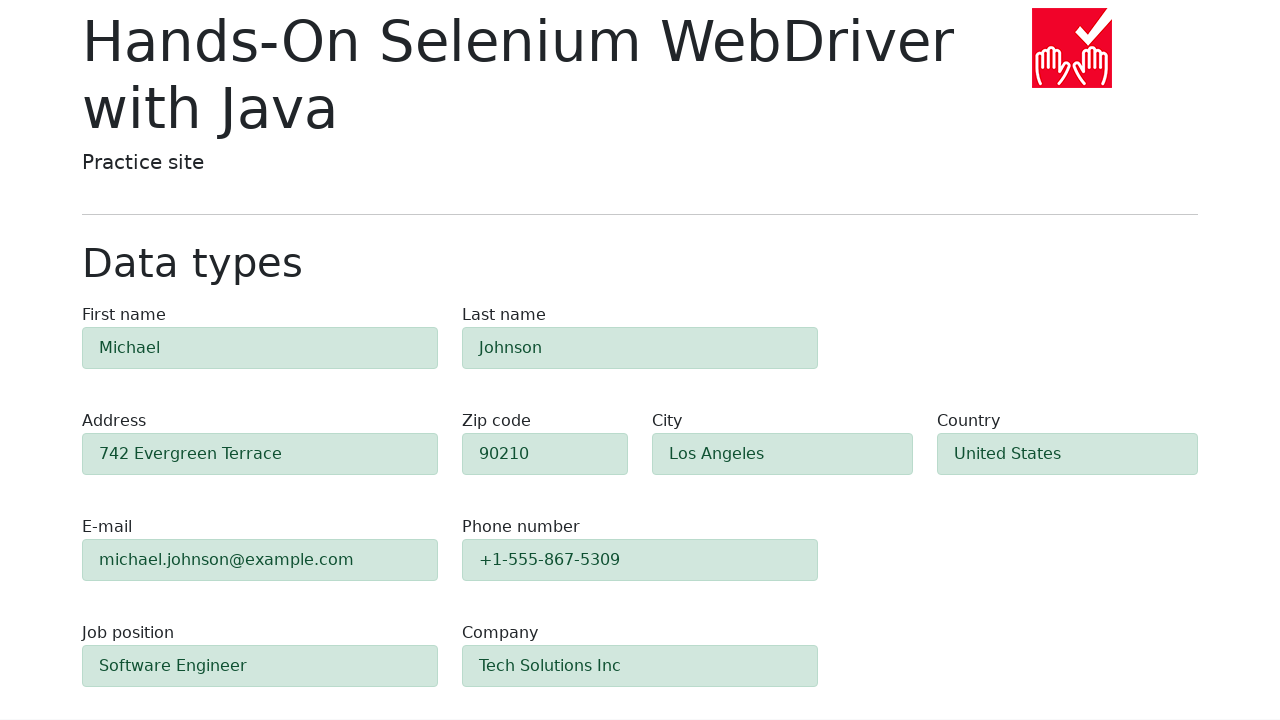

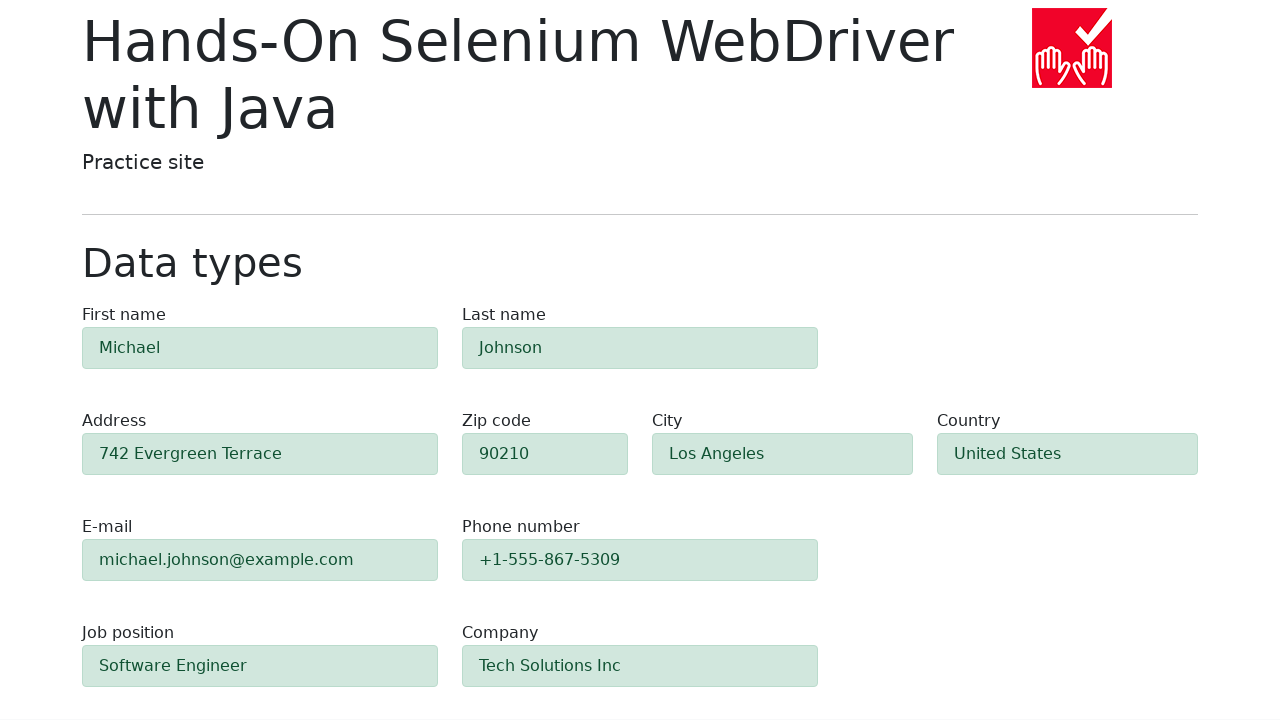